Tests double-click functionality by double-clicking a button that triggers an alert message

Starting URL: https://selenium08.blogspot.com/2019/11/double-click.html

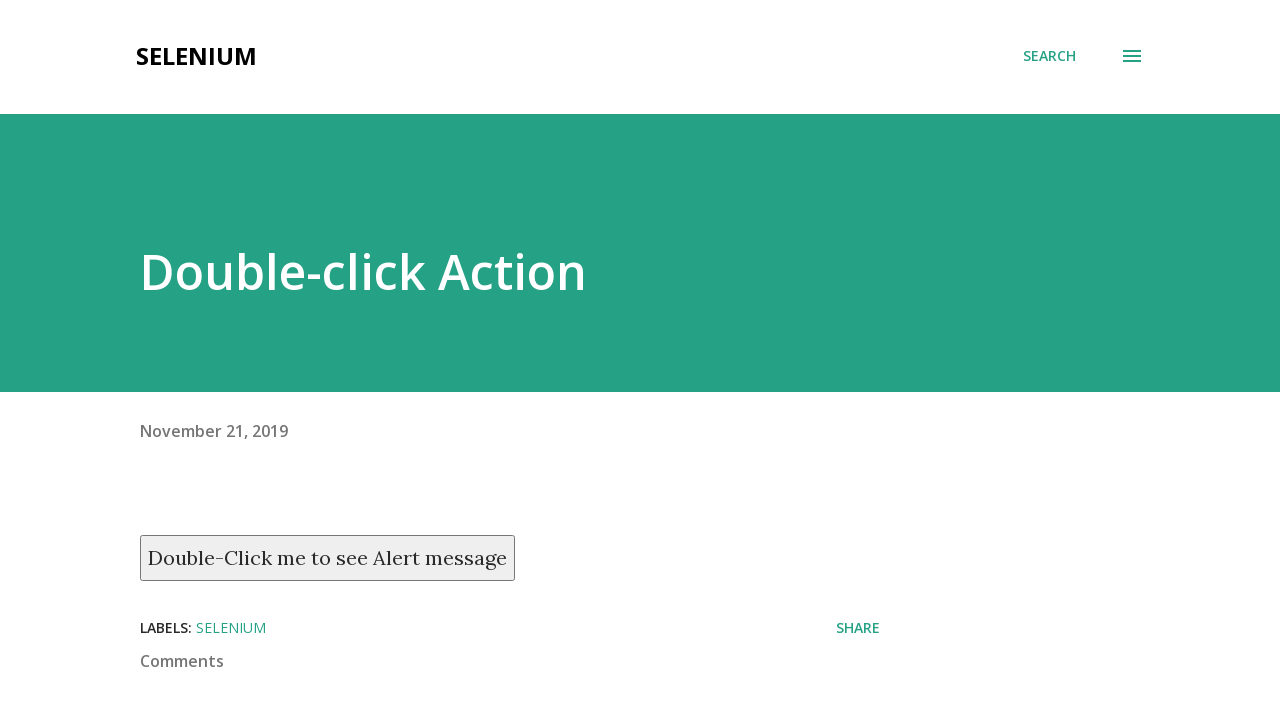

Scrolled double-click button into view
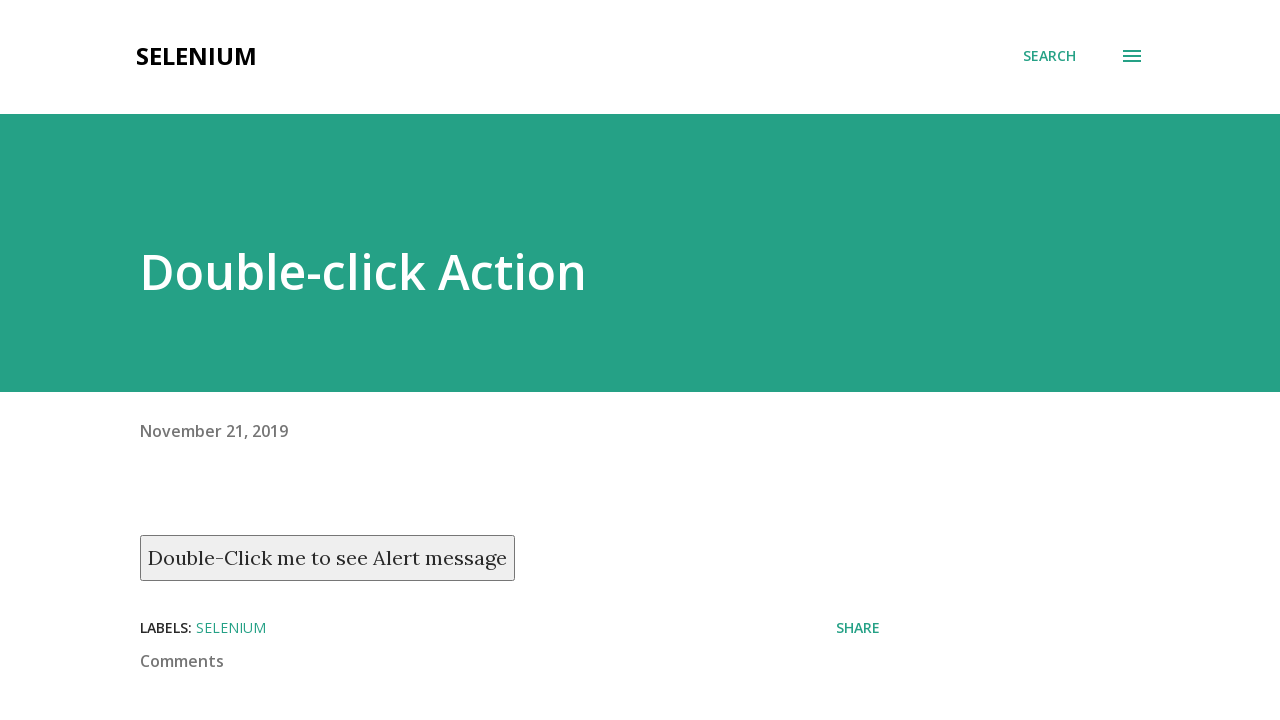

Double-clicked the button to trigger alert message at (328, 558) on xpath=//button[text()='Double-Click me to see Alert message']
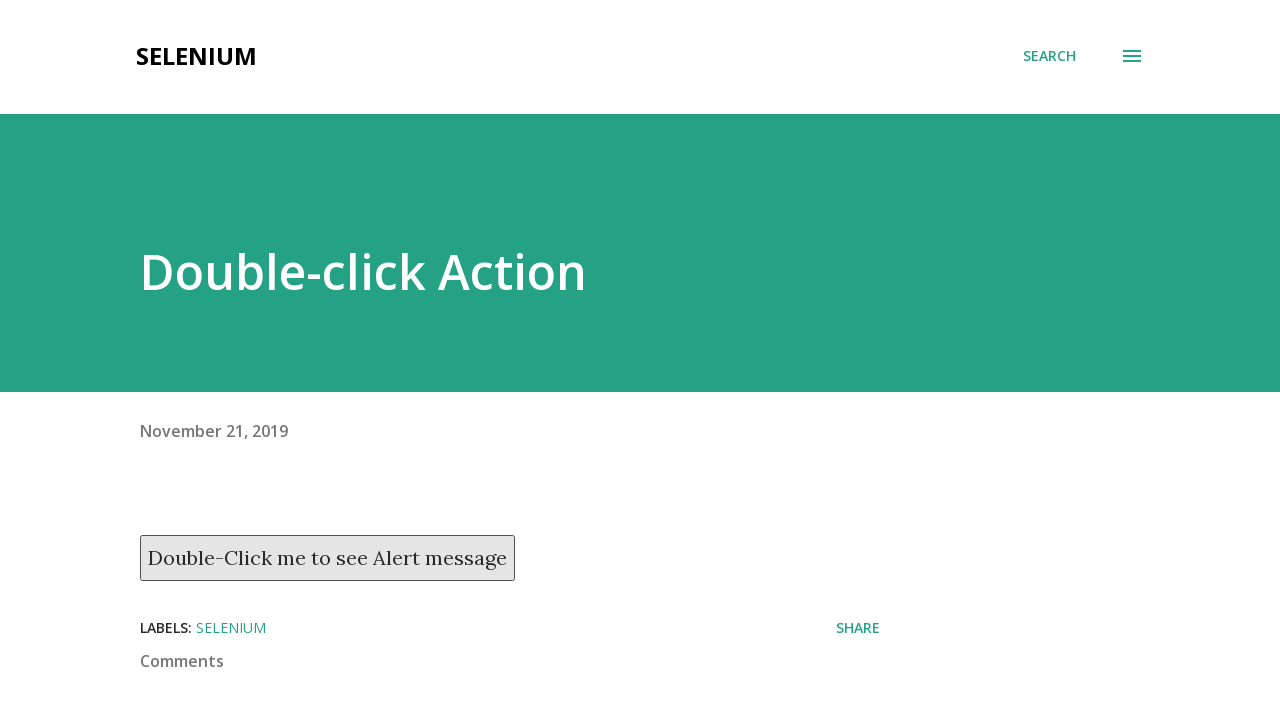

Alert dialog handler configured to accept alert
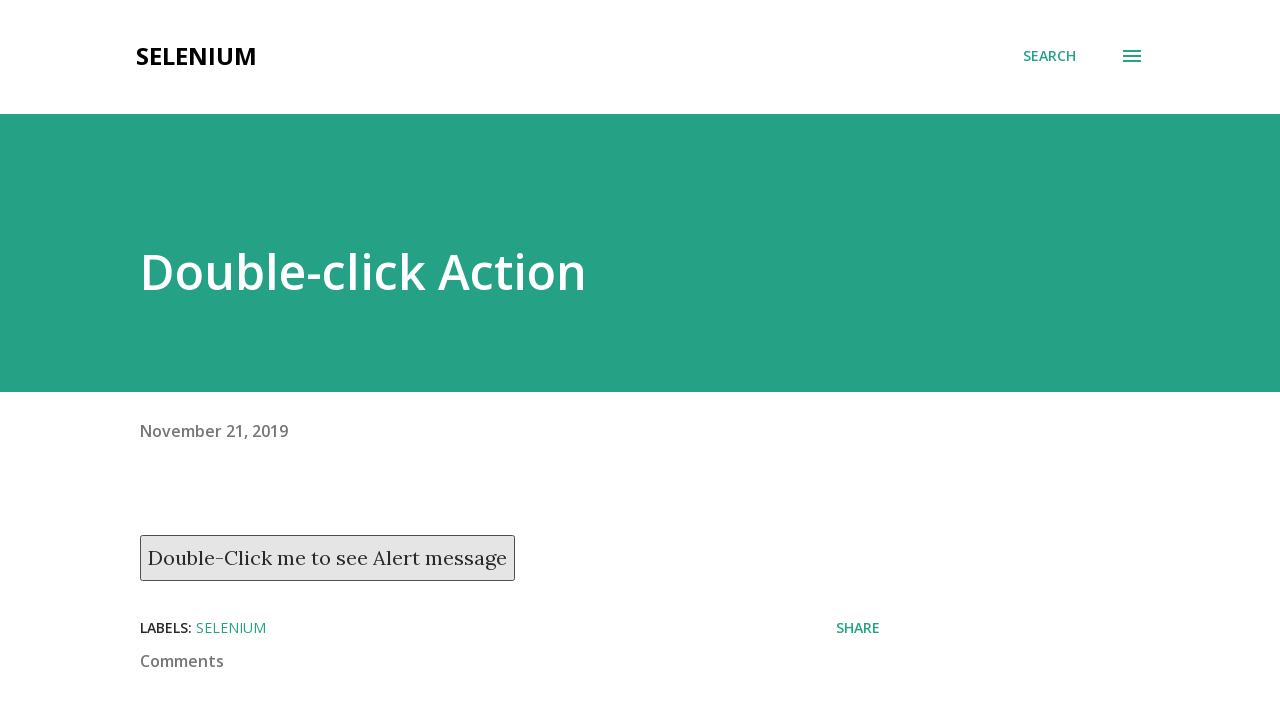

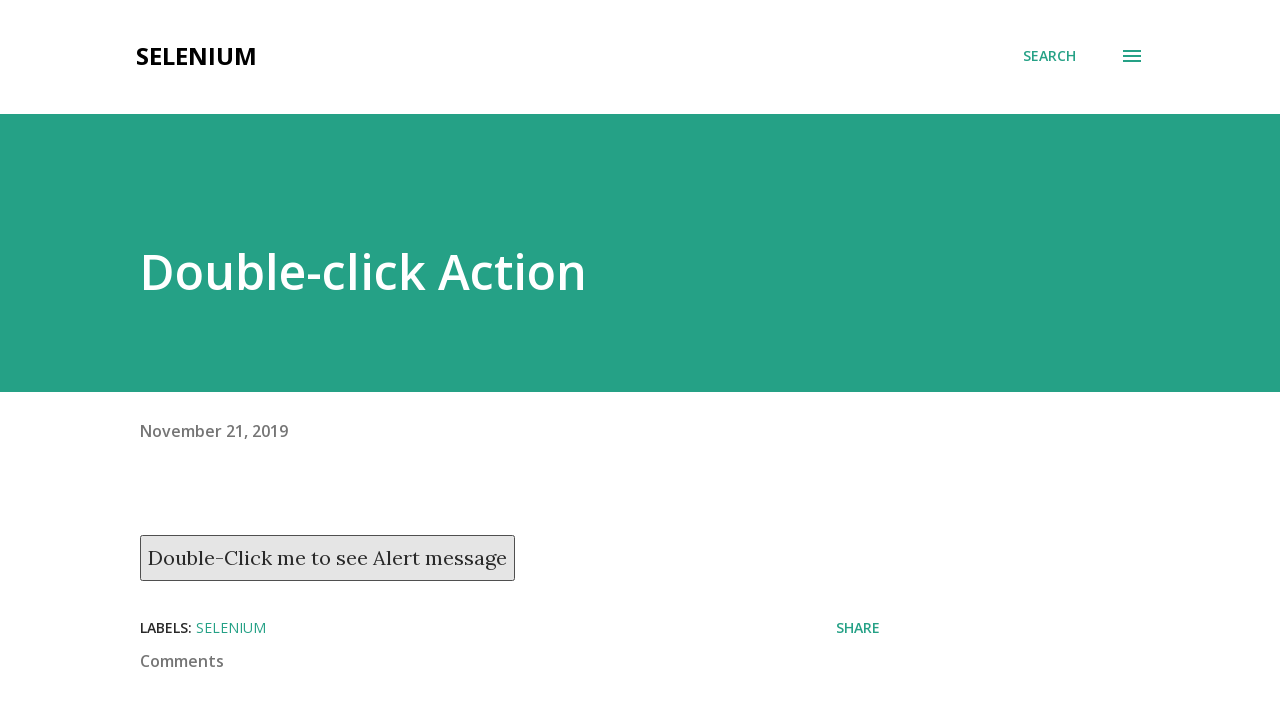